Tests JavaScript alert confirmation dialog by clicking confirm button, accepting the alert, then dismissing it on second attempt

Starting URL: https://v1.training-support.net/selenium/javascript-alerts

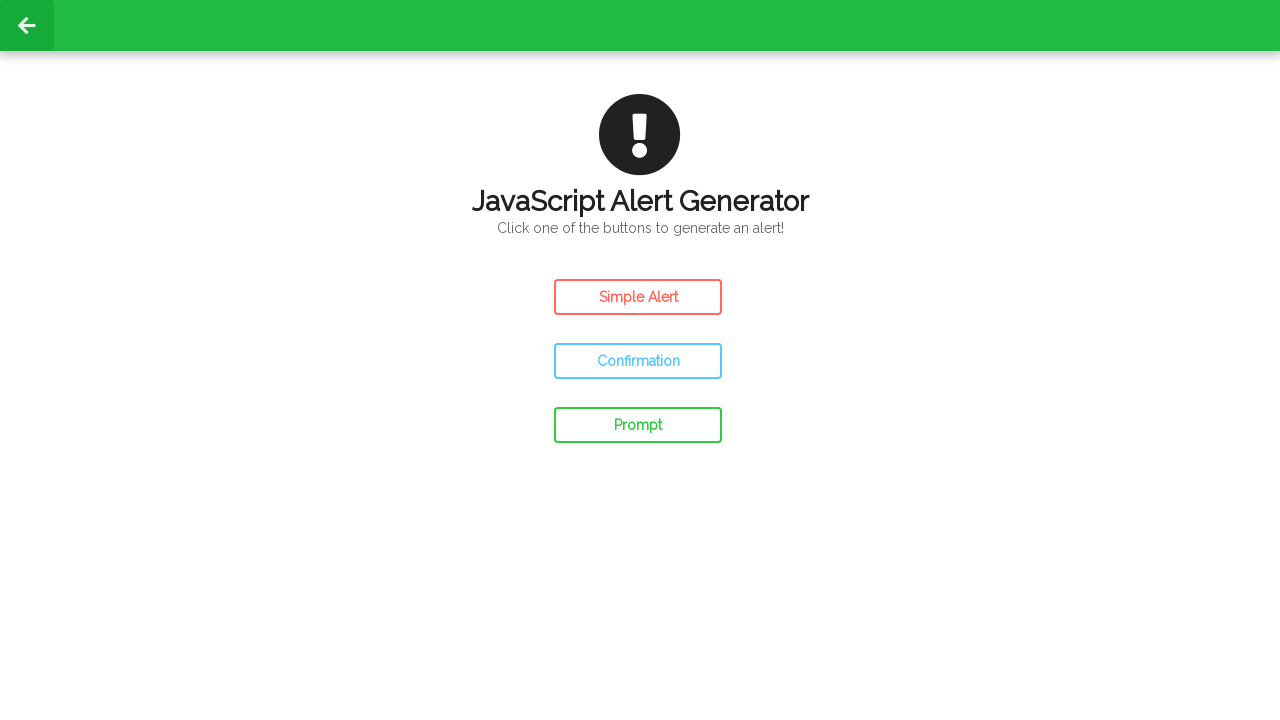

Clicked confirm button to trigger JavaScript alert at (638, 361) on #confirm
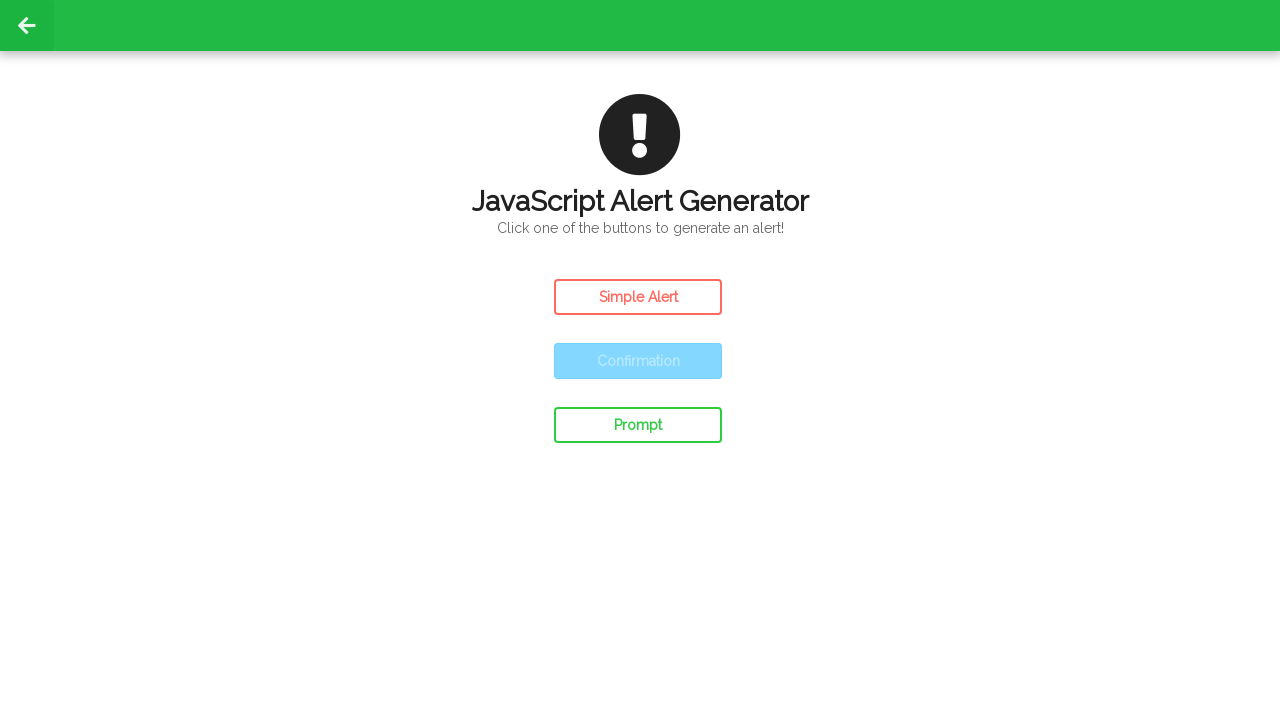

Set up dialog handler to accept alert
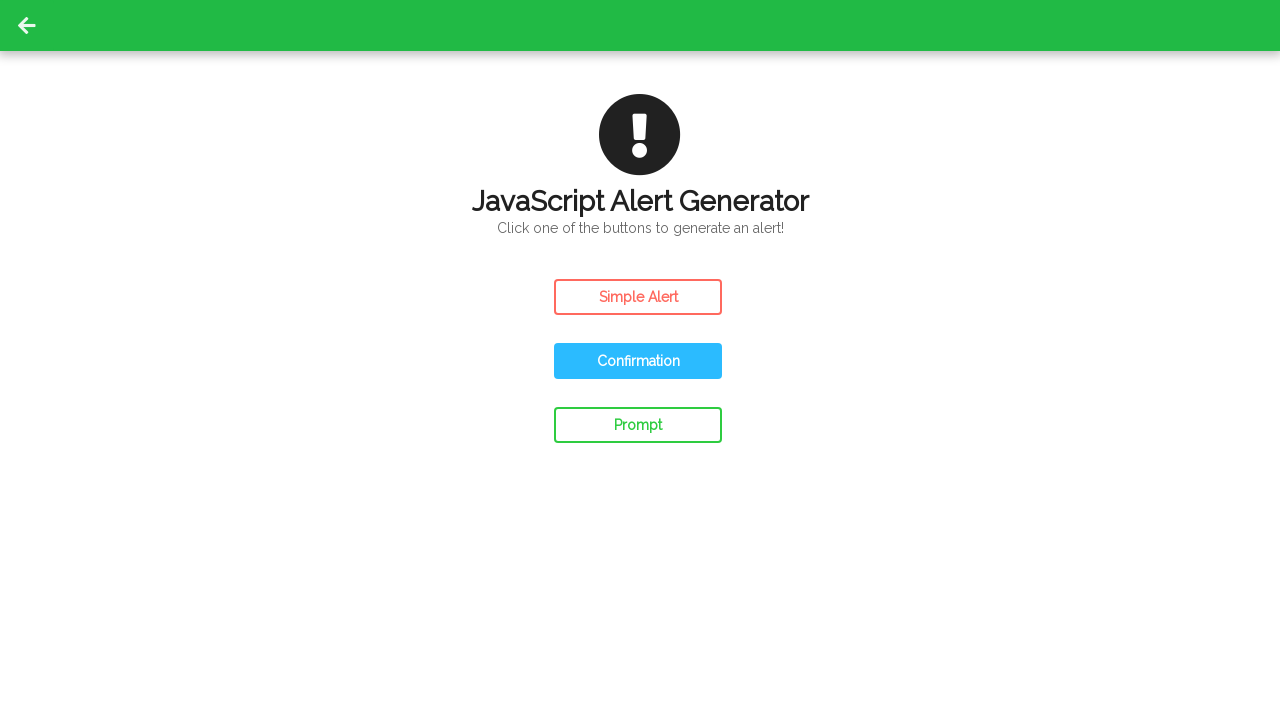

Waited 1 second after accepting alert
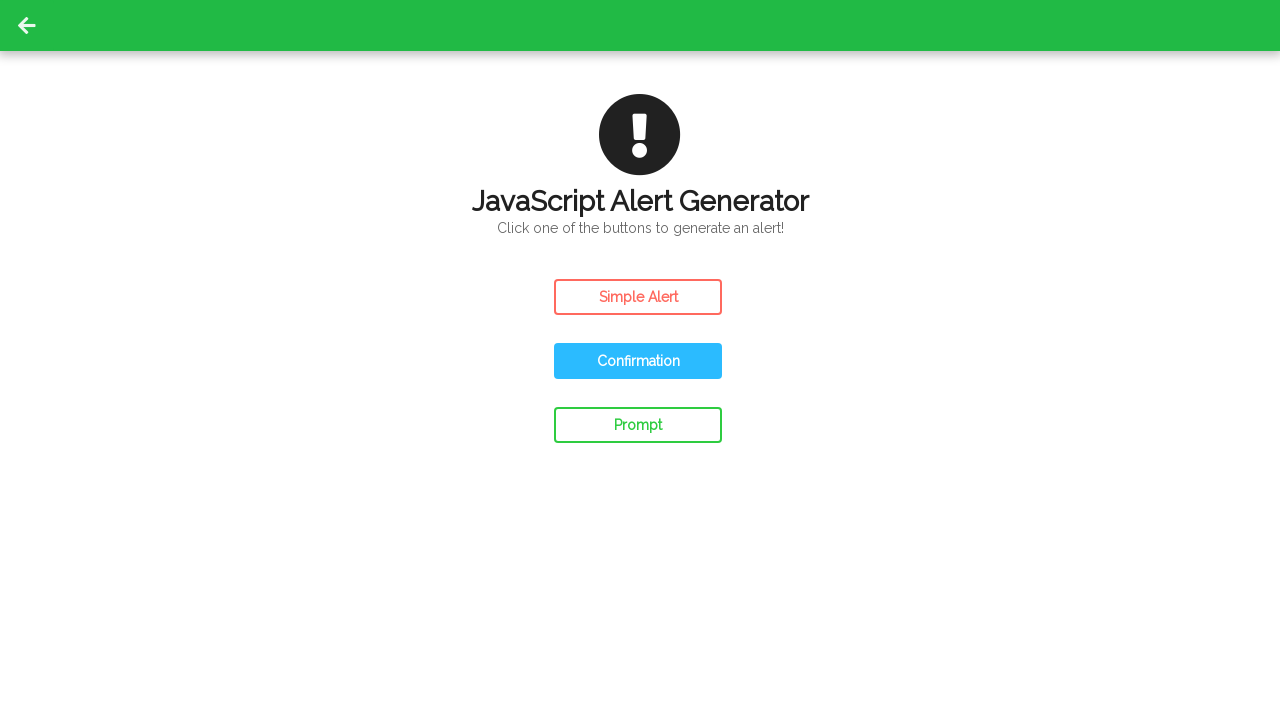

Waited 2 seconds before clicking confirm button again
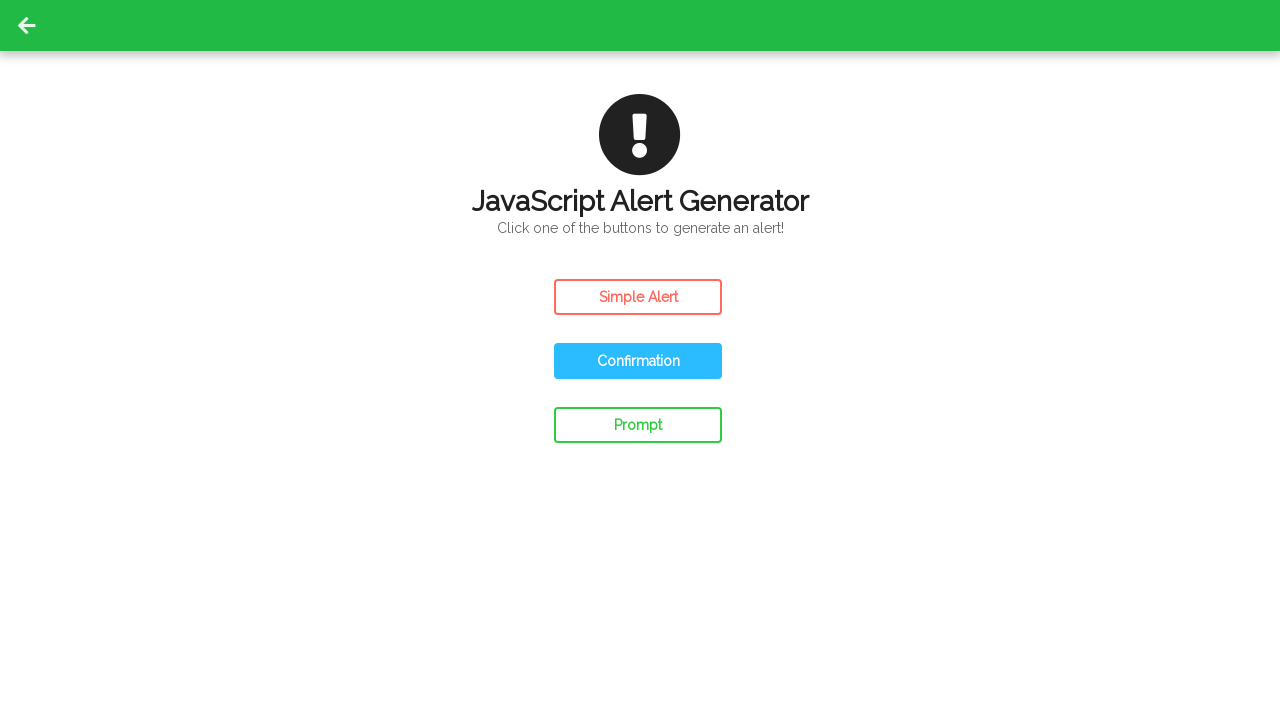

Clicked confirm button second time to trigger another JavaScript alert at (638, 361) on #confirm
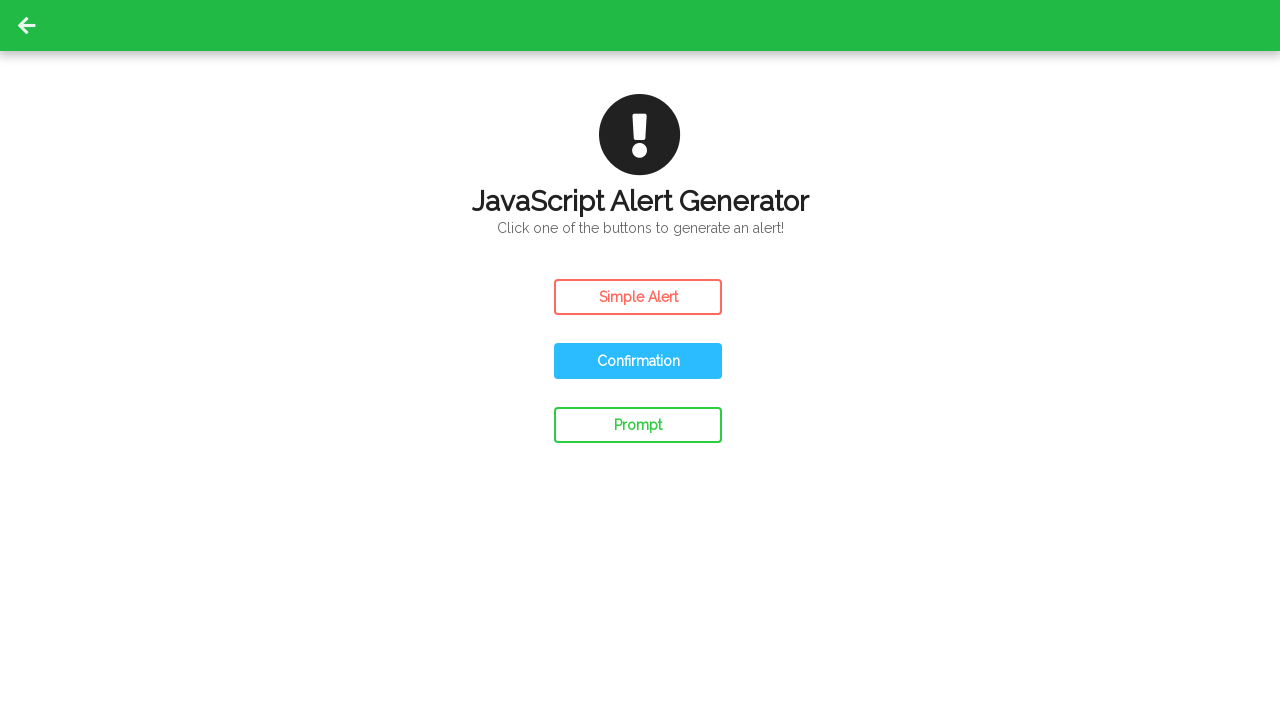

Set up dialog handler to dismiss alert
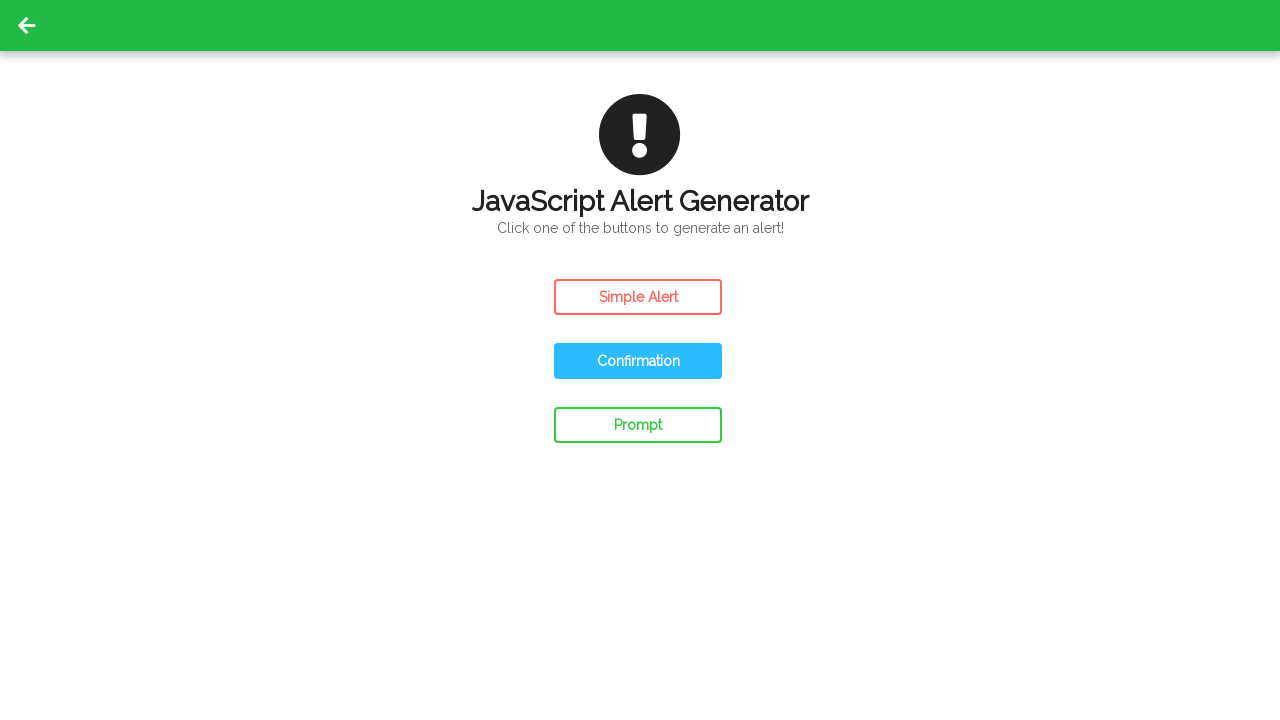

Waited 1 second after dismissing alert
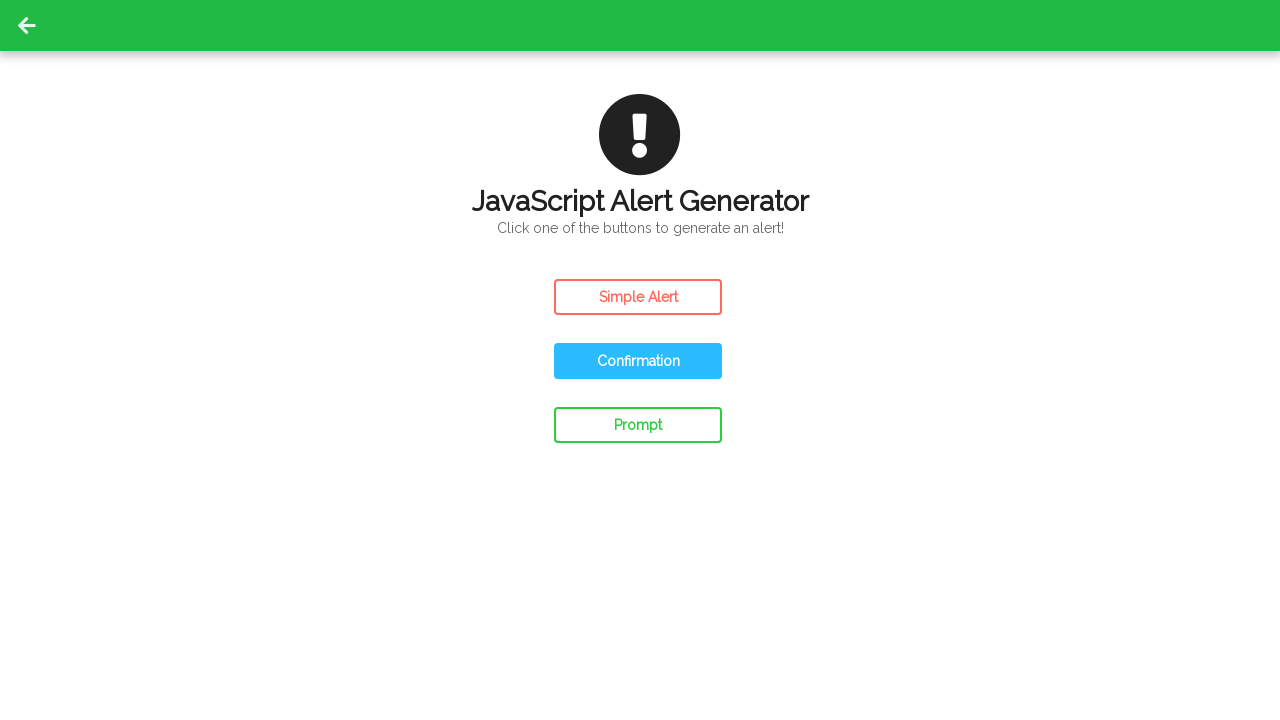

Waited 3 seconds before test completion
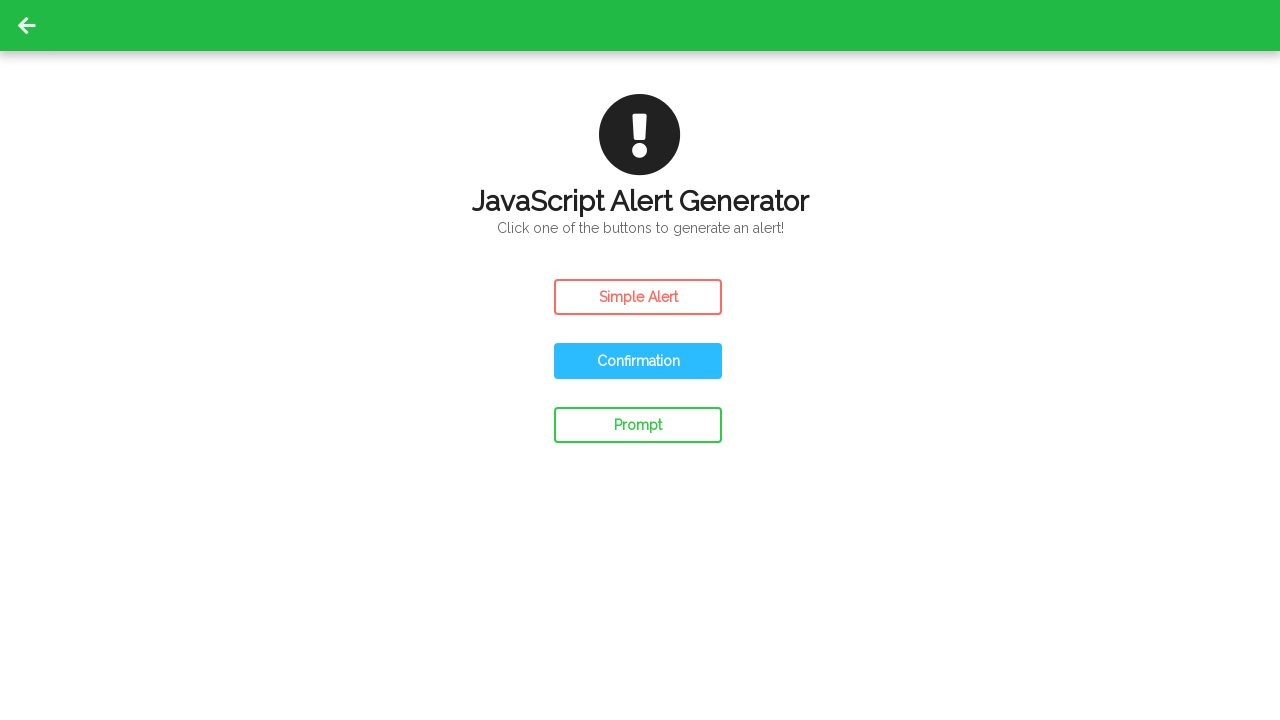

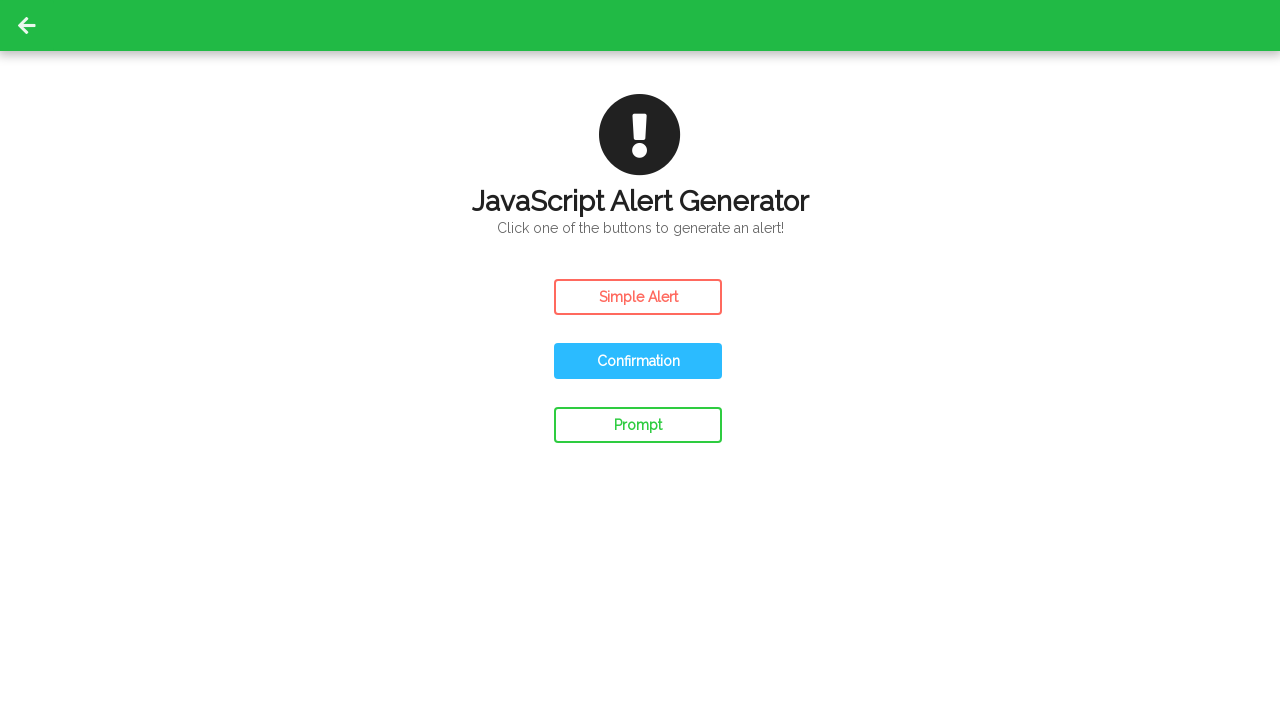